Tests that clicking the blue button changes its ID and text attributes

Starting URL: https://the-internet.herokuapp.com/challenging_dom

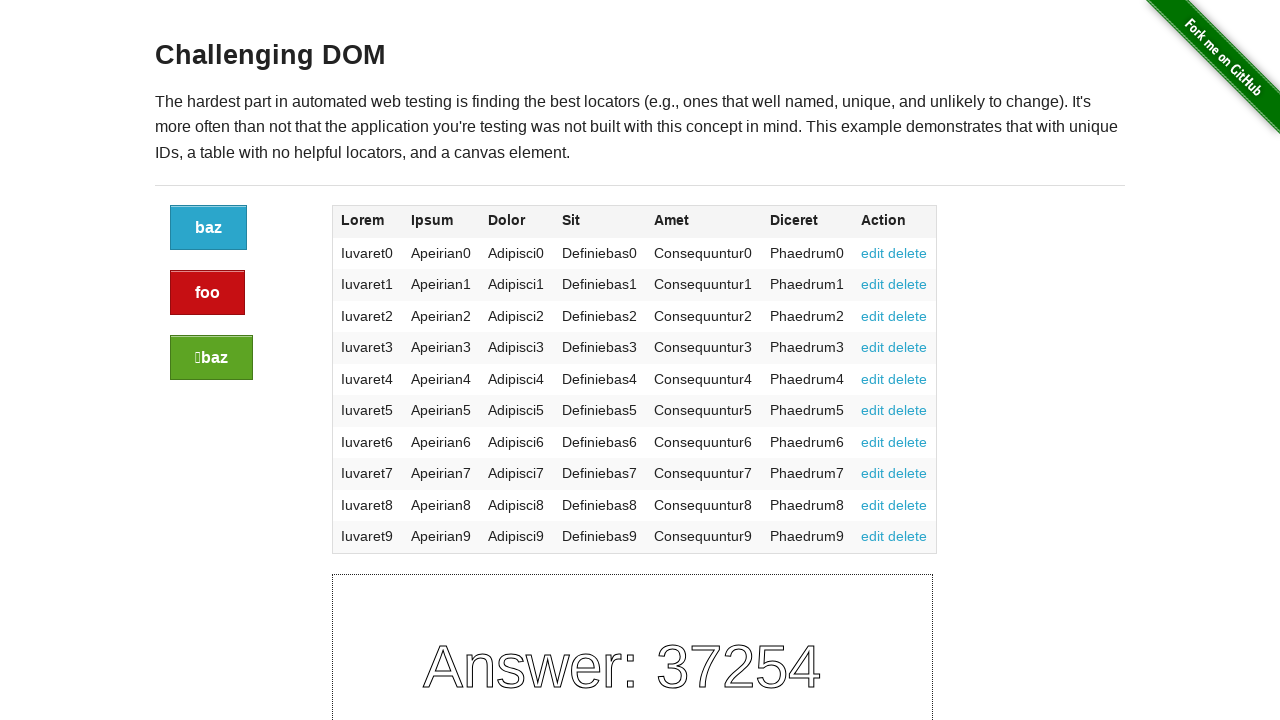

Navigated to challenging_dom page
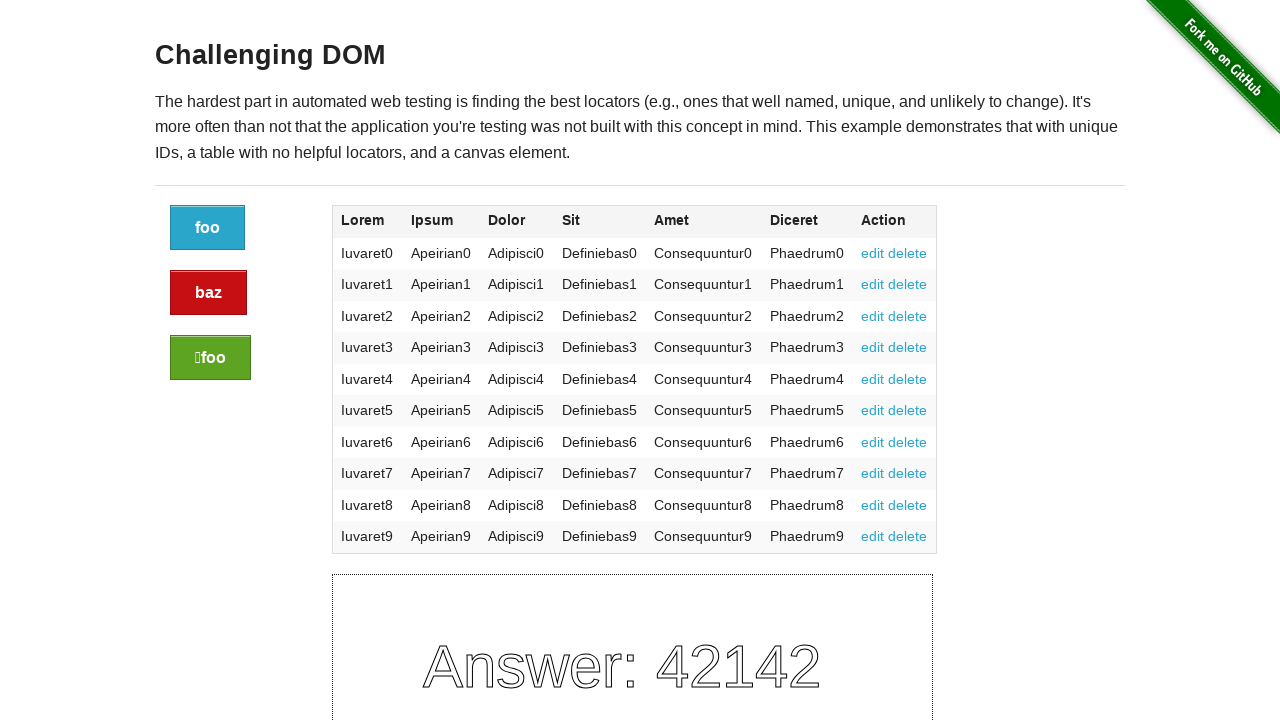

Located the blue button element
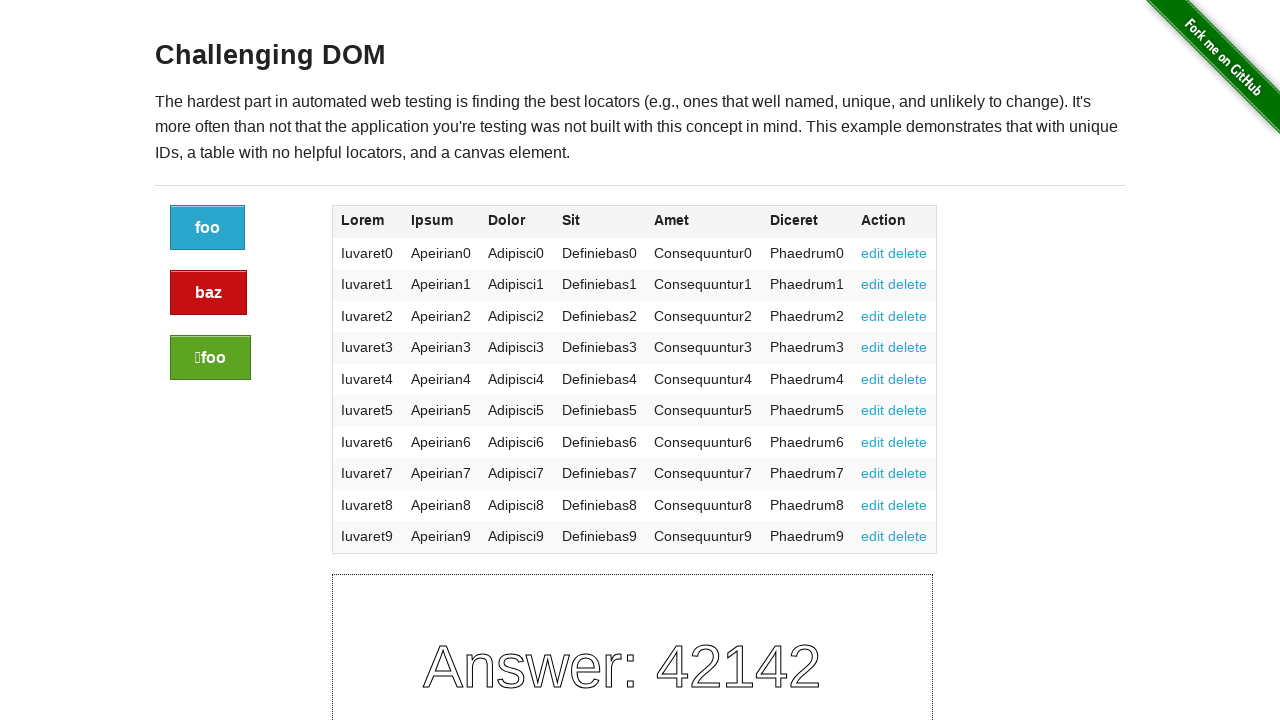

Retrieved initial blue button ID: 80f7f760-f666-013e-2486-5265e4b4a93d
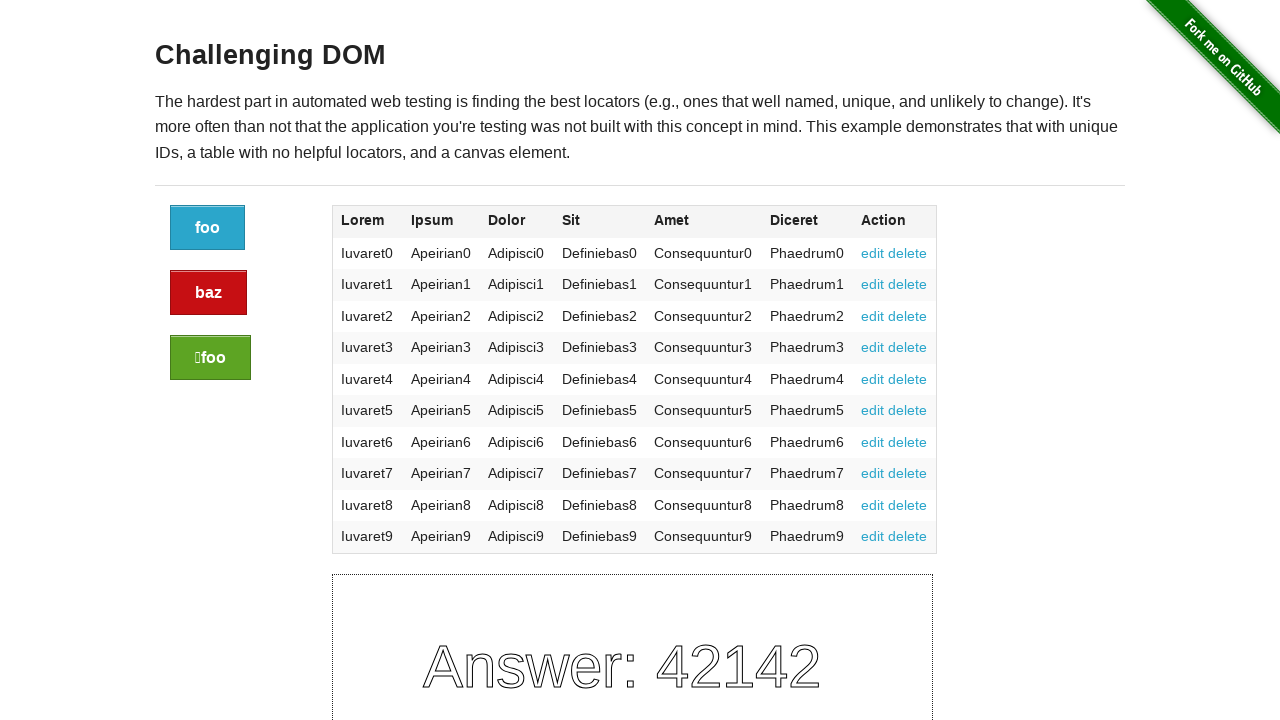

Clicked the blue button at (208, 228) on a.button >> nth=0
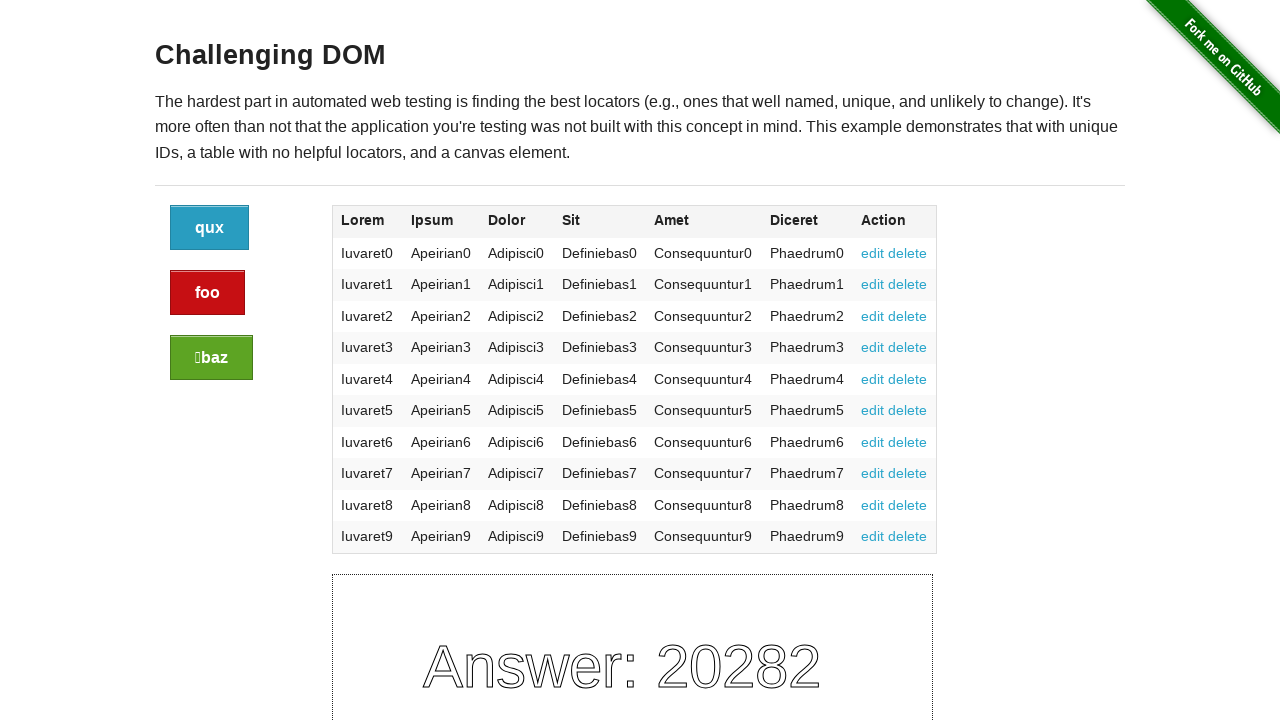

Retrieved blue button ID after first click: 815bb050-f666-013e-249a-5265e4b4a93d
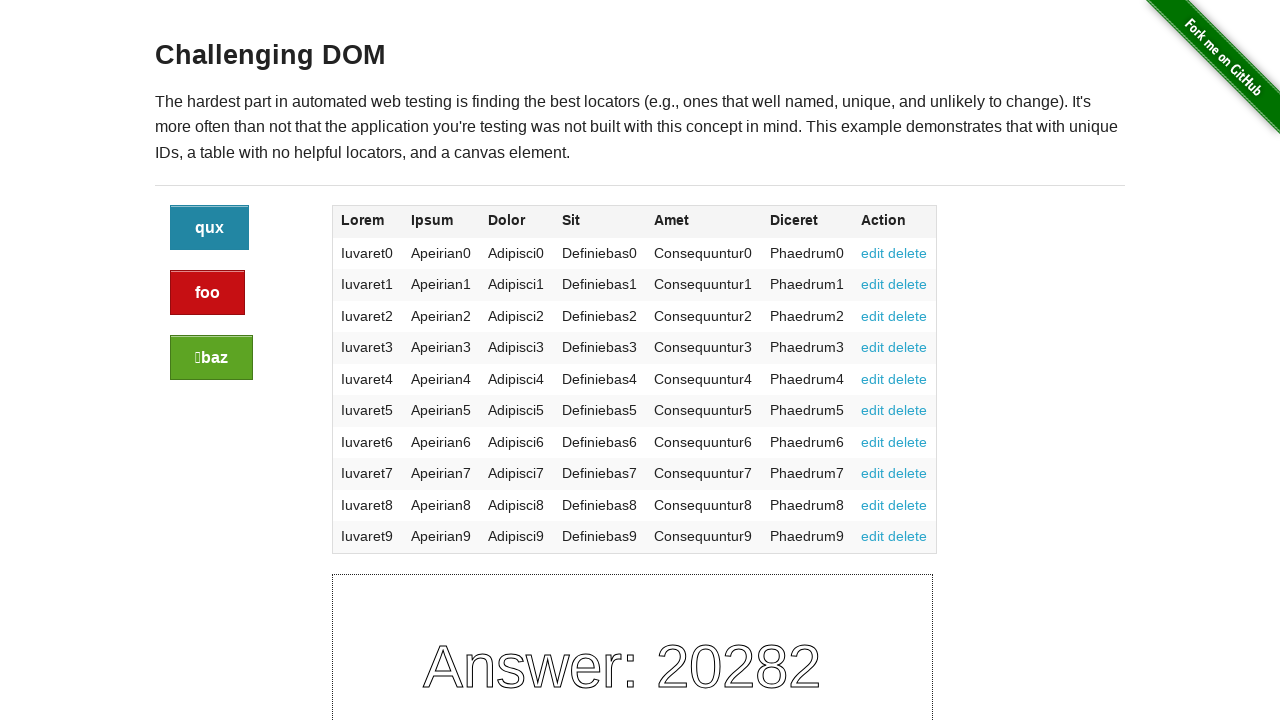

Assertion passed: blue button ID changed after click
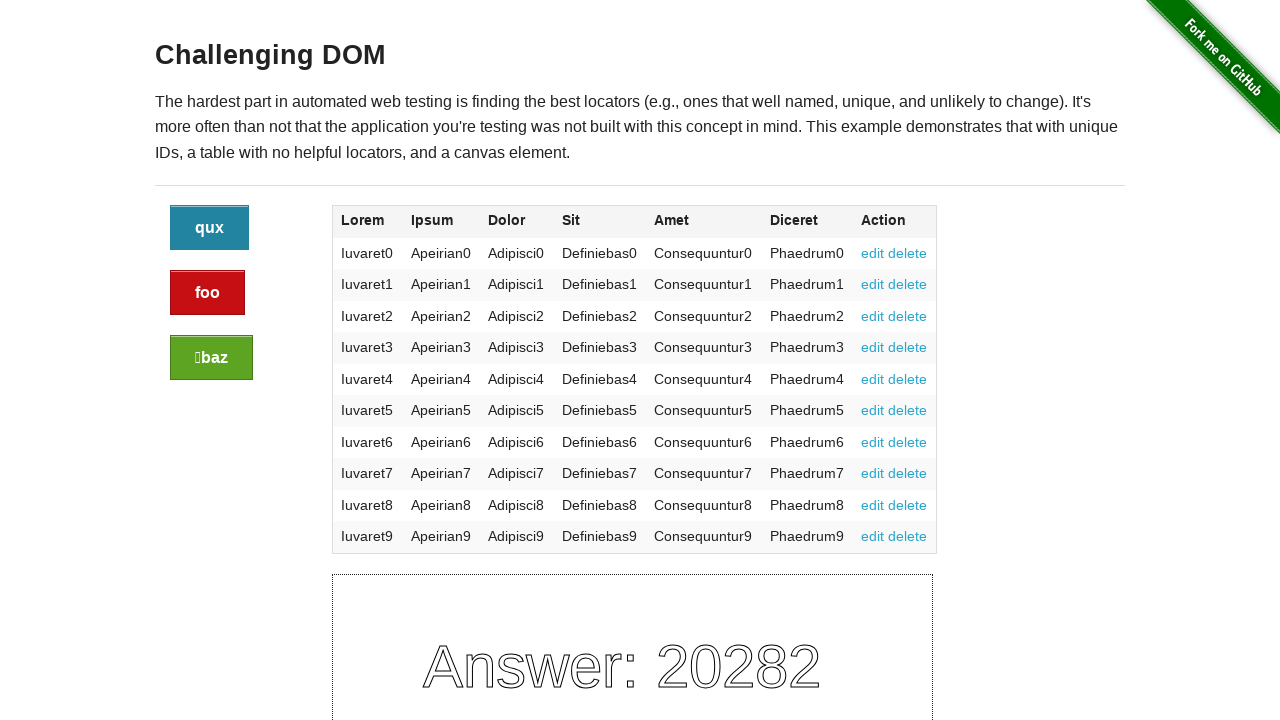

Clicked the blue button a second time at (210, 228) on a.button >> nth=0
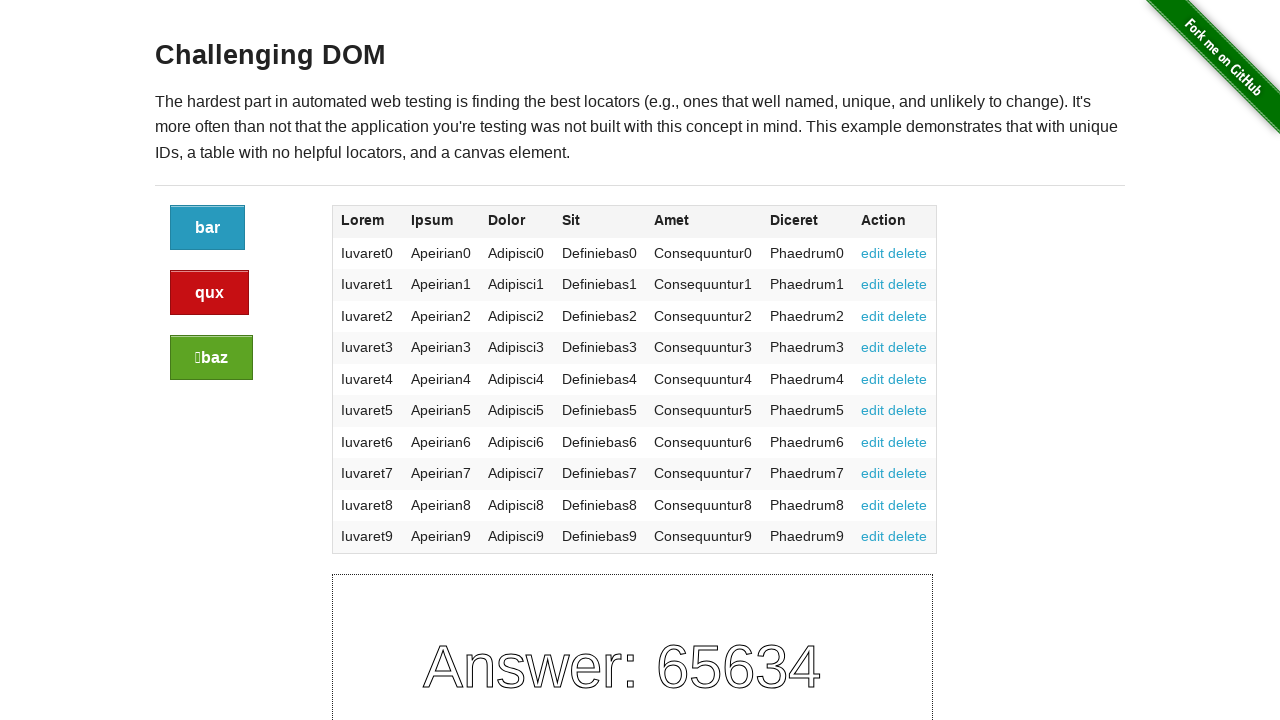

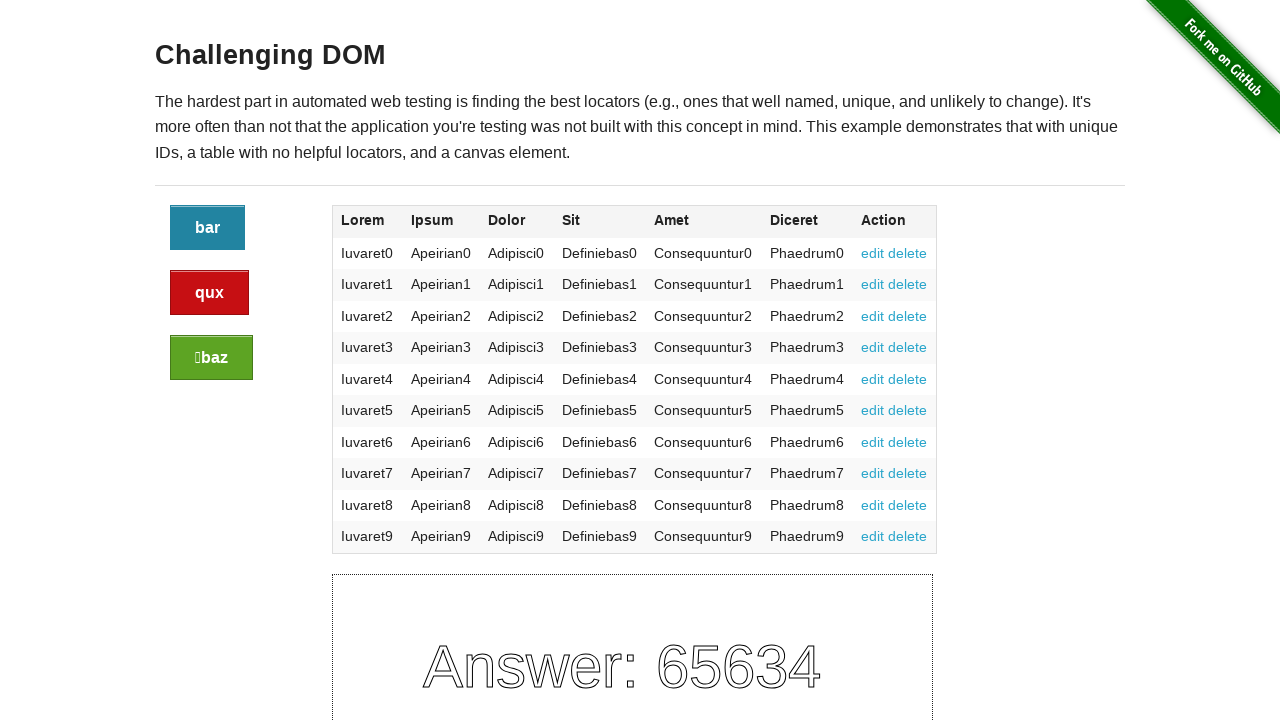